Navigates to the broken images page to verify page loads correctly

Starting URL: https://the-internet.herokuapp.com/

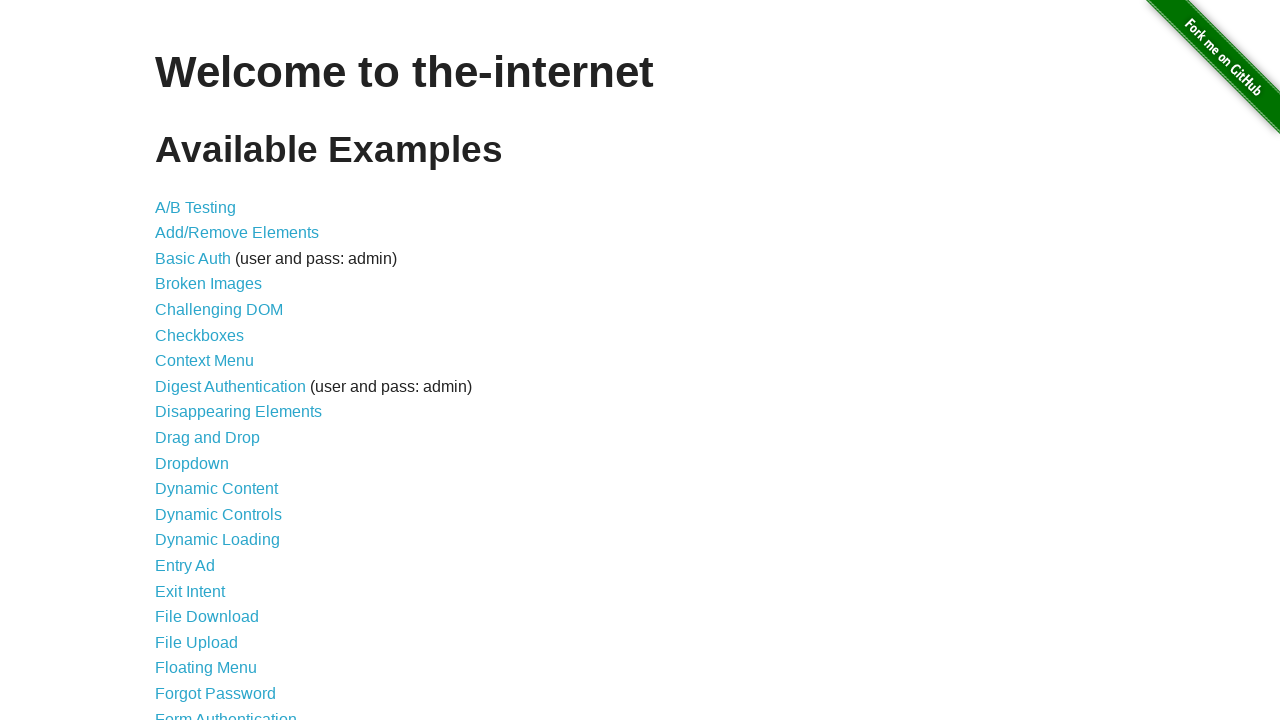

Clicked on Broken Images link at (208, 284) on a[href='/broken_images']
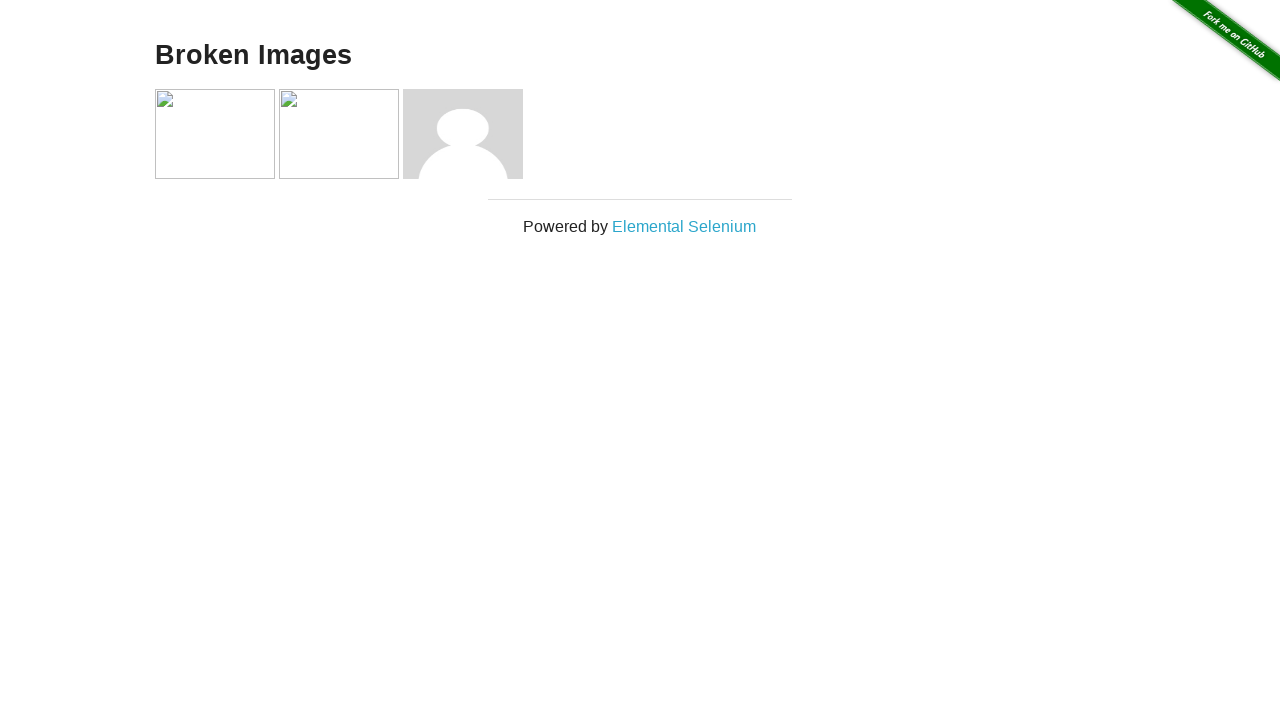

Images section loaded on broken images page
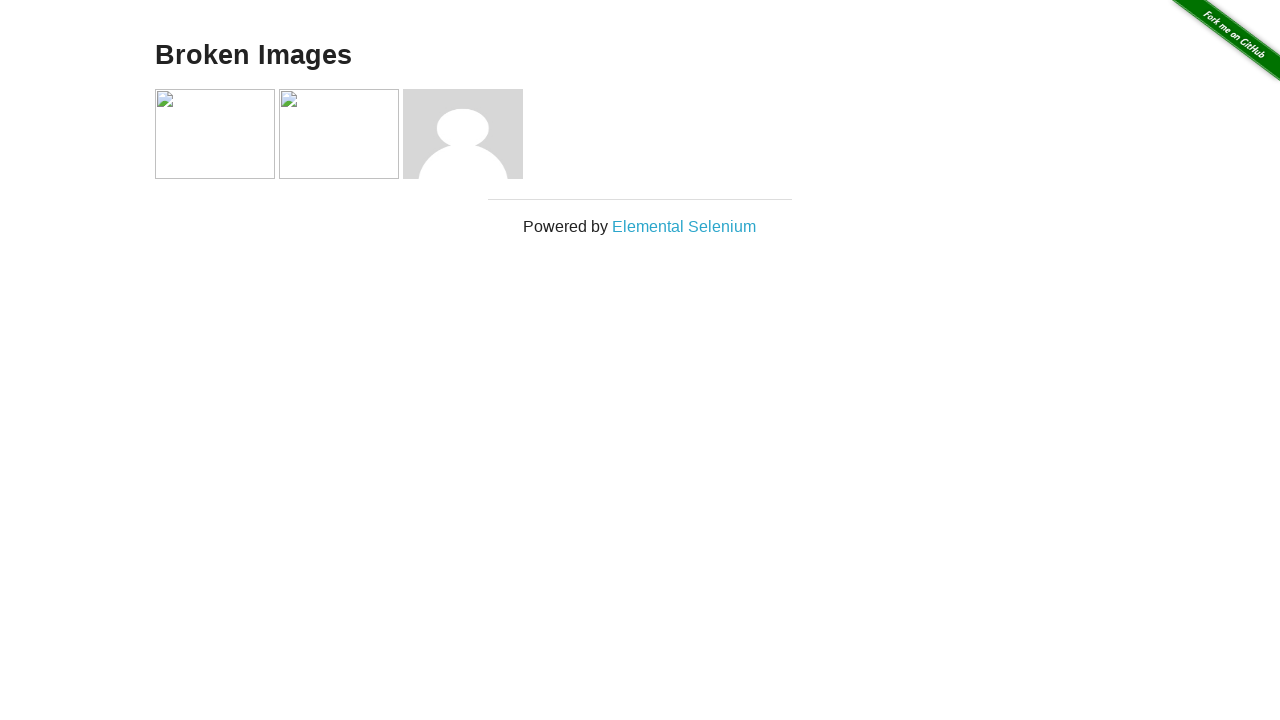

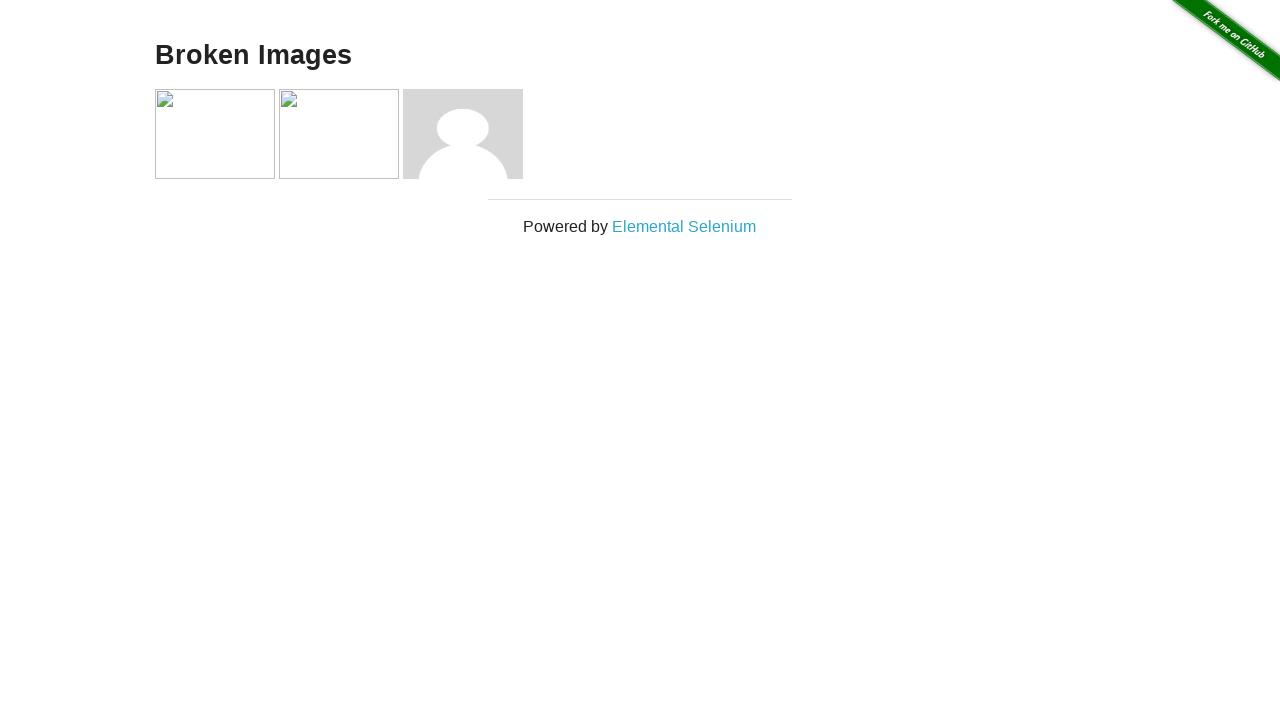